Tests that the Selenide users page initially shows a limited set of users, then clicking "show all" reveals more than 40 users

Starting URL: https://selenide.org/users.html

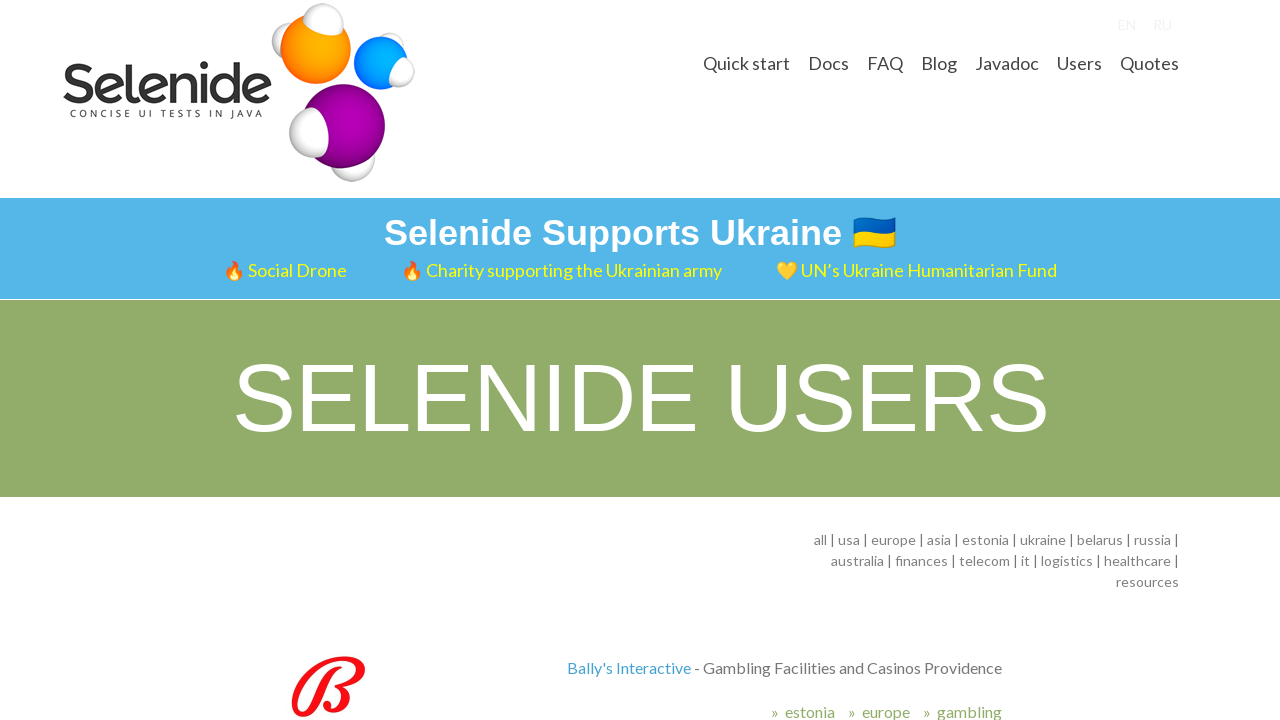

Navigated to Selenide users page
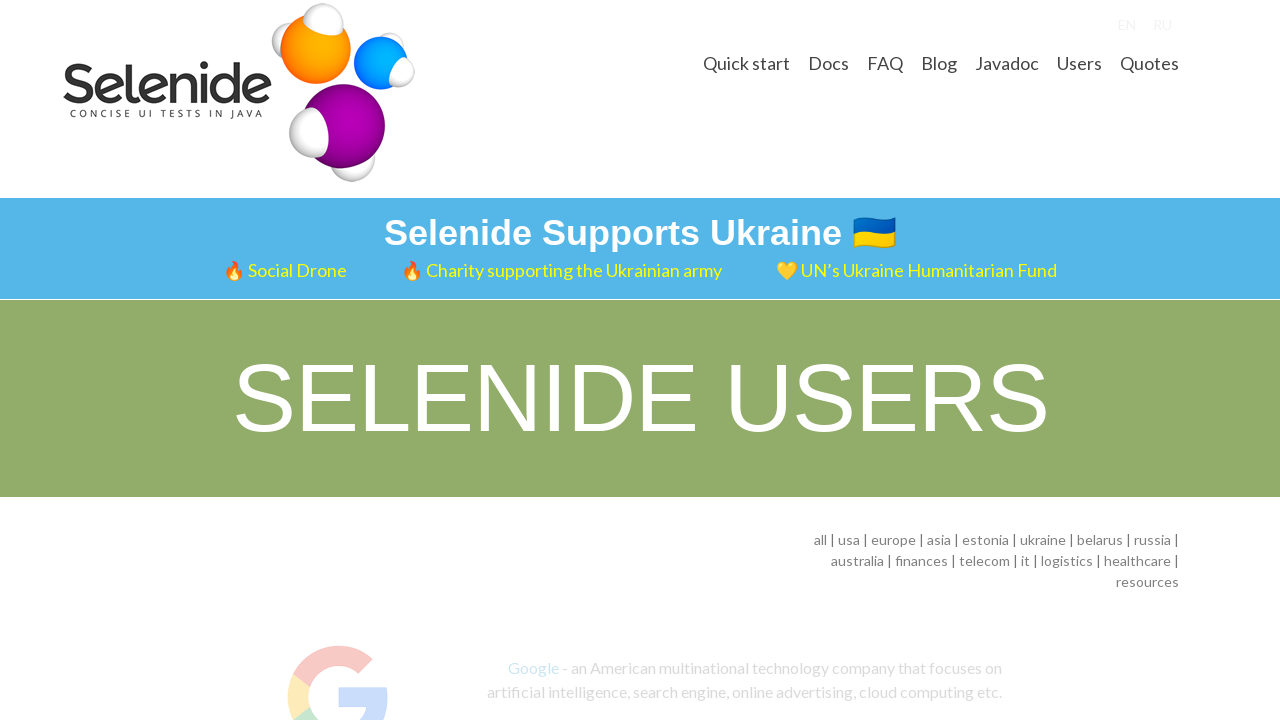

Waited for initial users to load
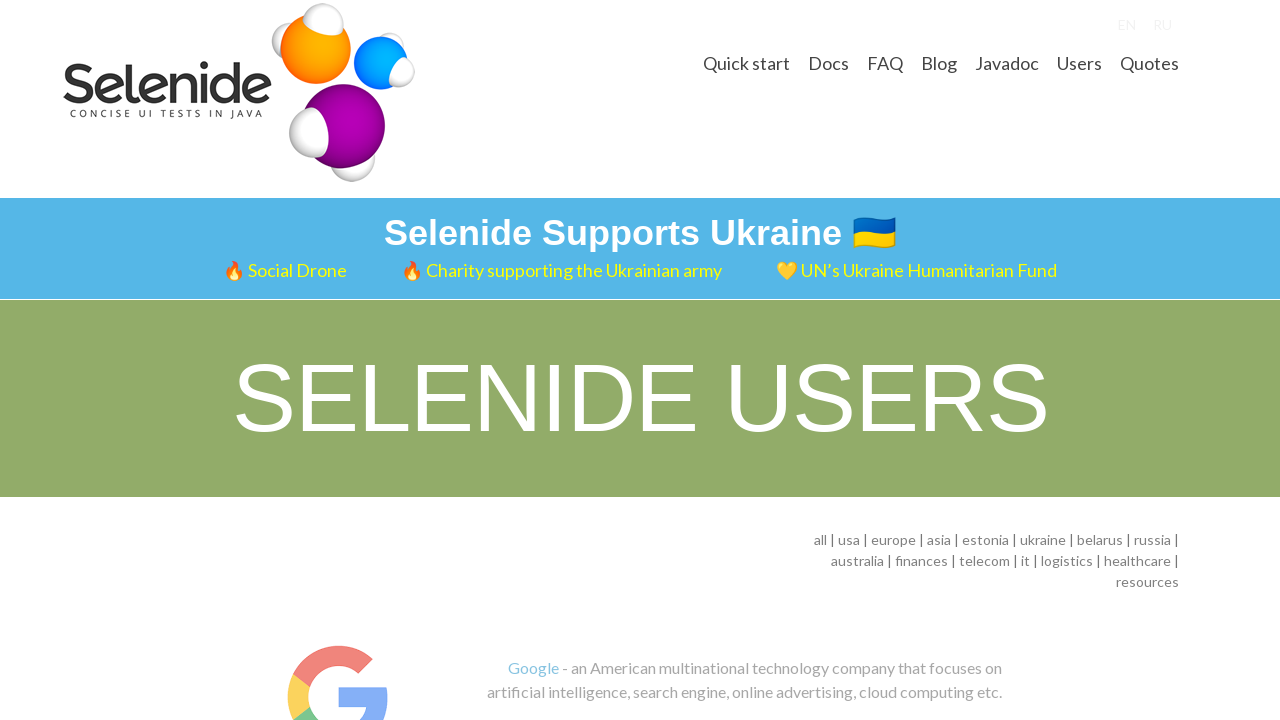

Located initial visible users
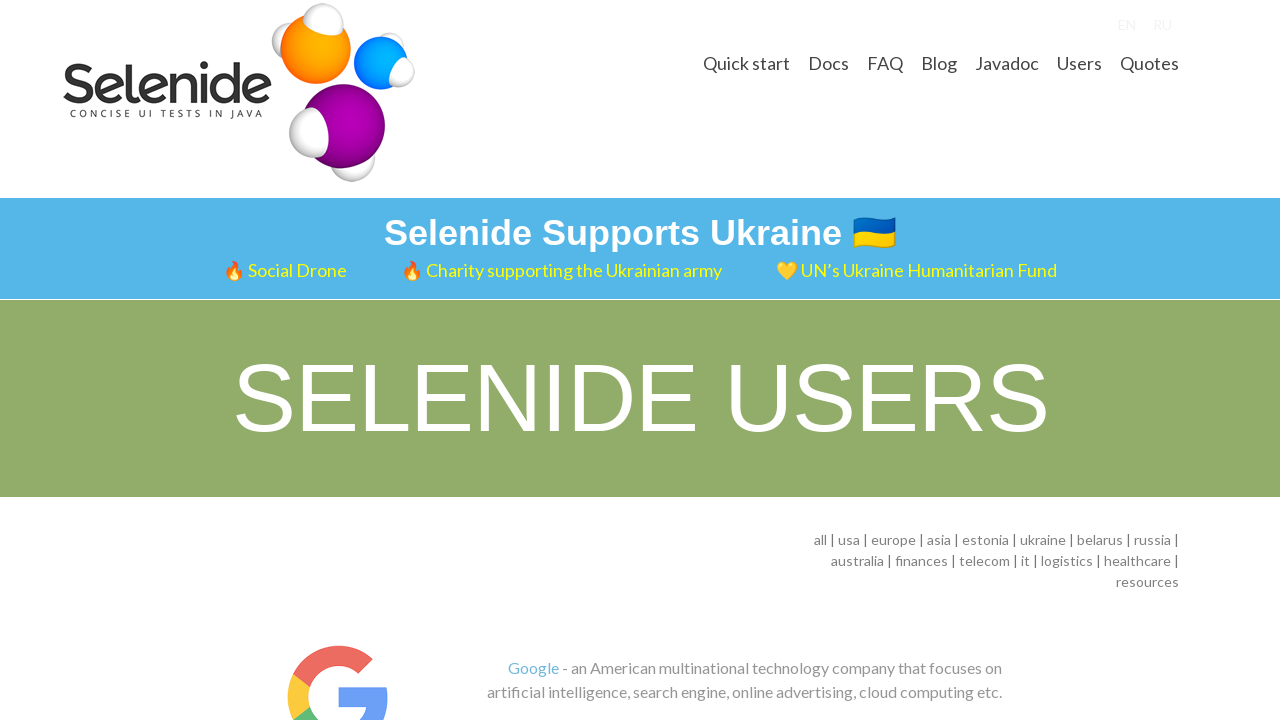

Verified that exactly 1 user is initially visible
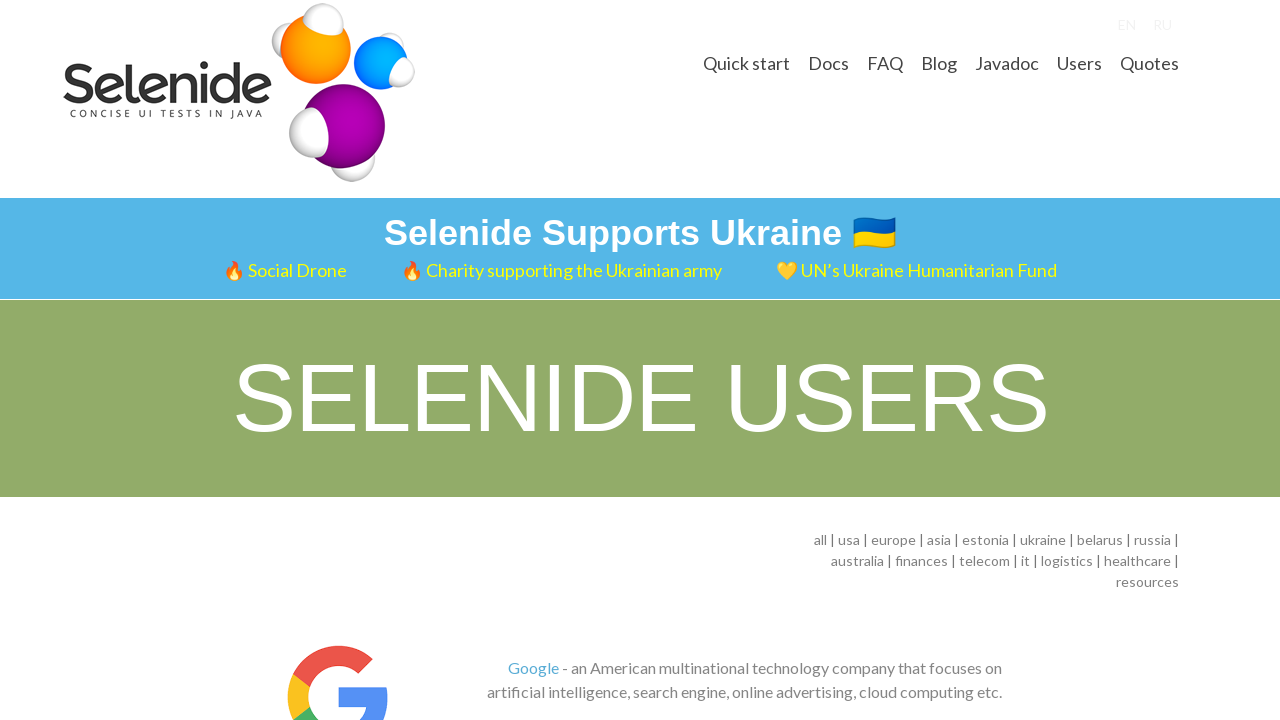

Clicked 'show all' button to reveal all users at (820, 540) on #user-tags .reset-filter
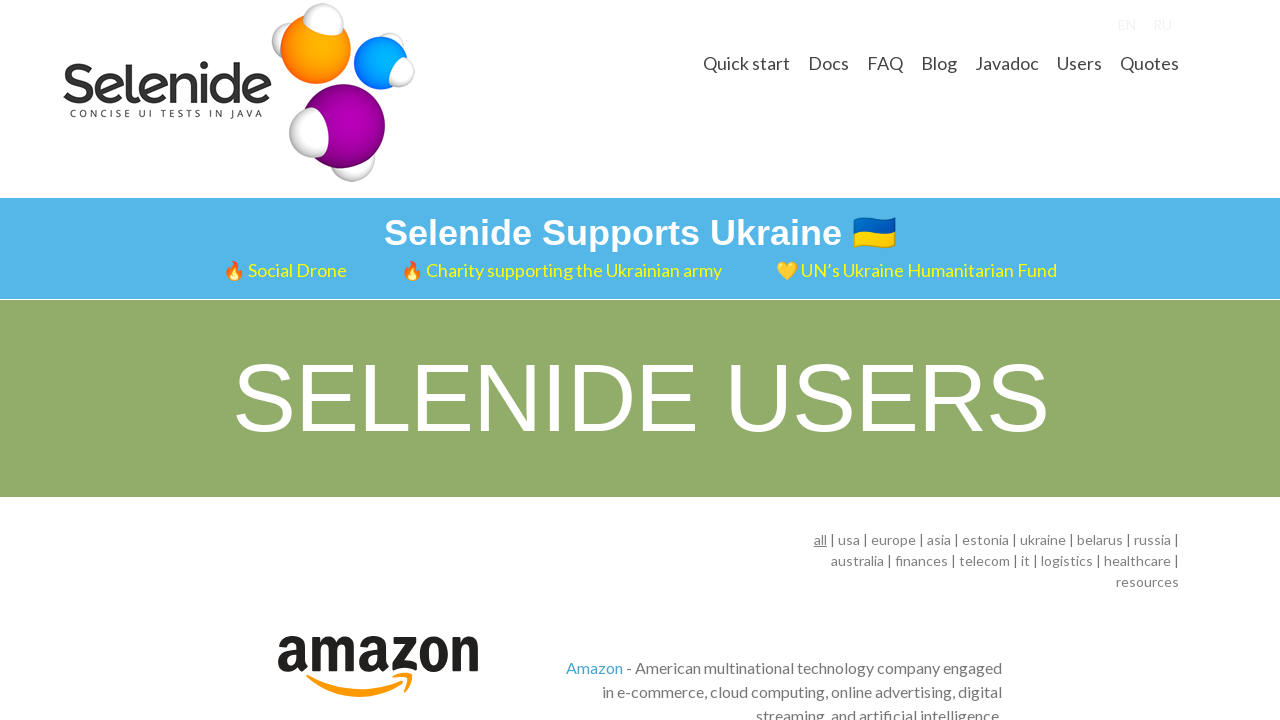

Waited 500ms for filter to apply and users to load
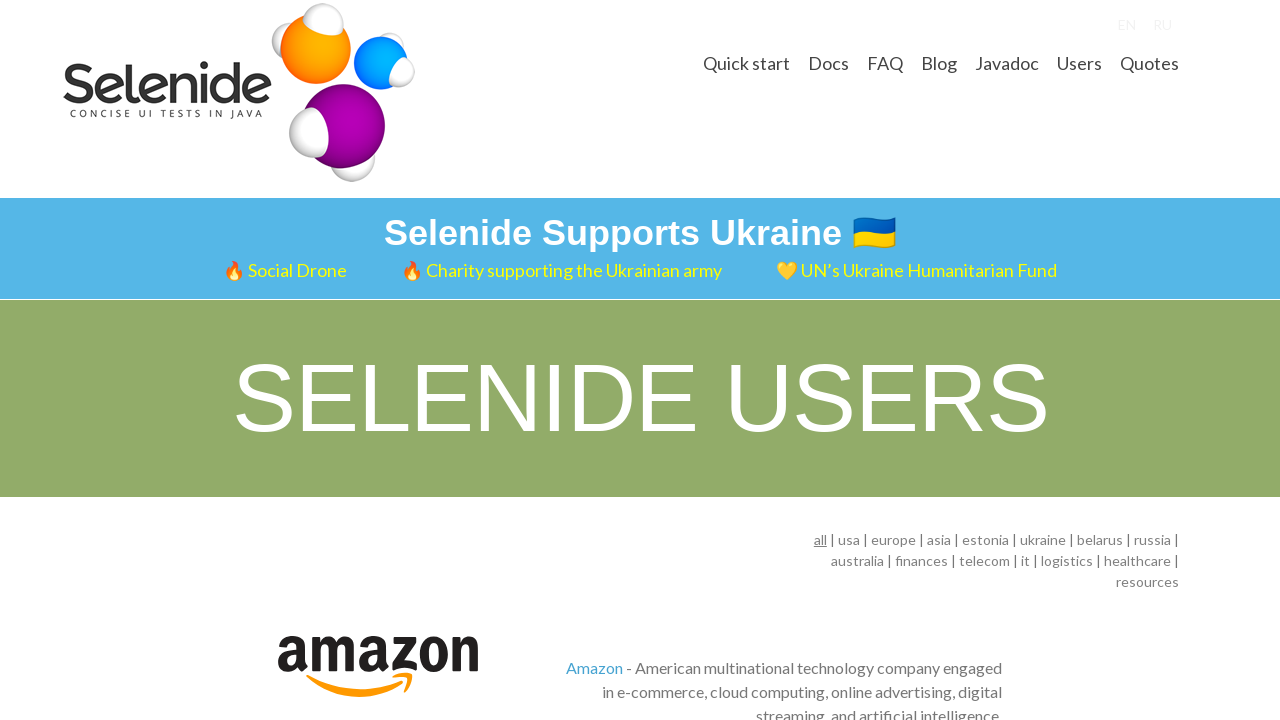

Located all visible users after filter reset
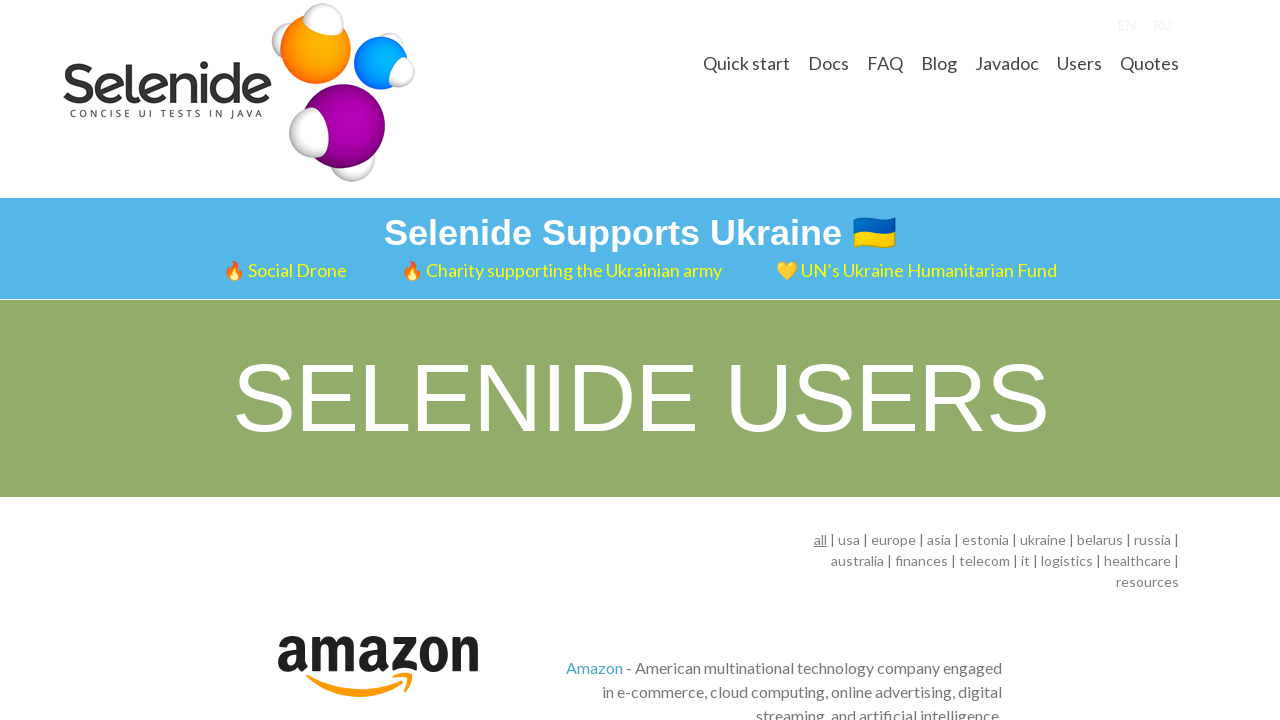

Verified that more than 40 users are now visible (count: 192)
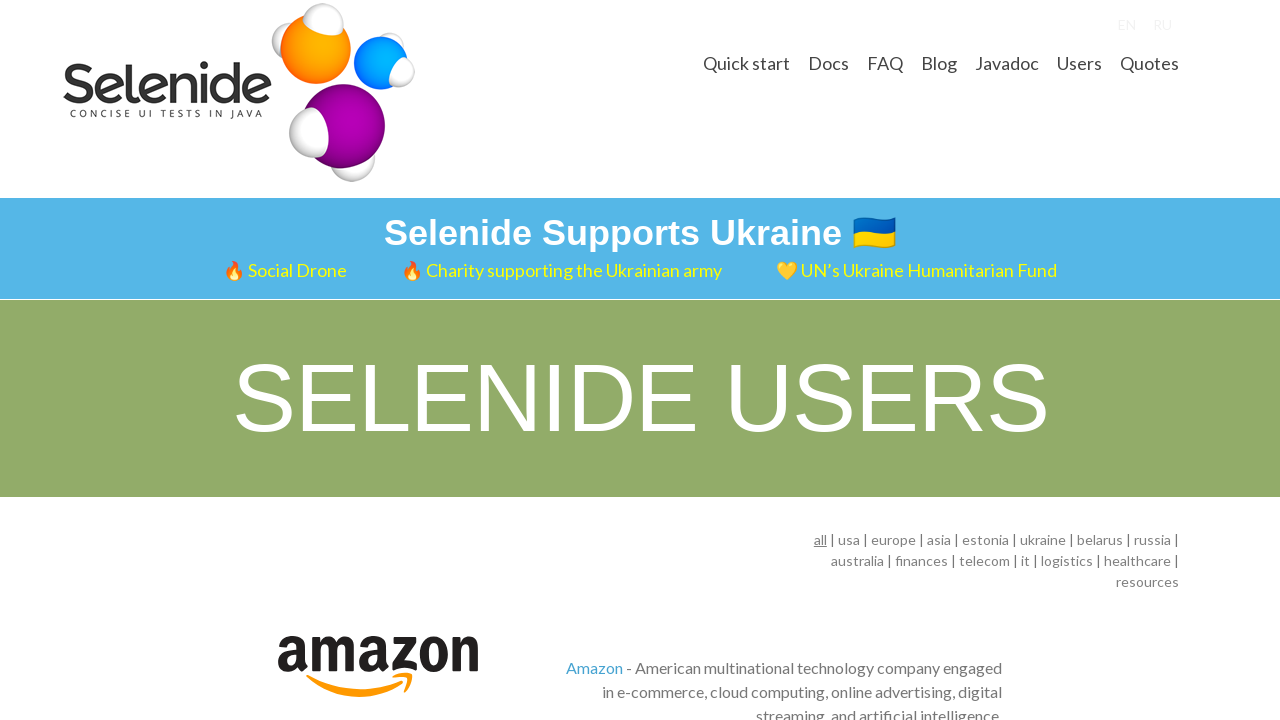

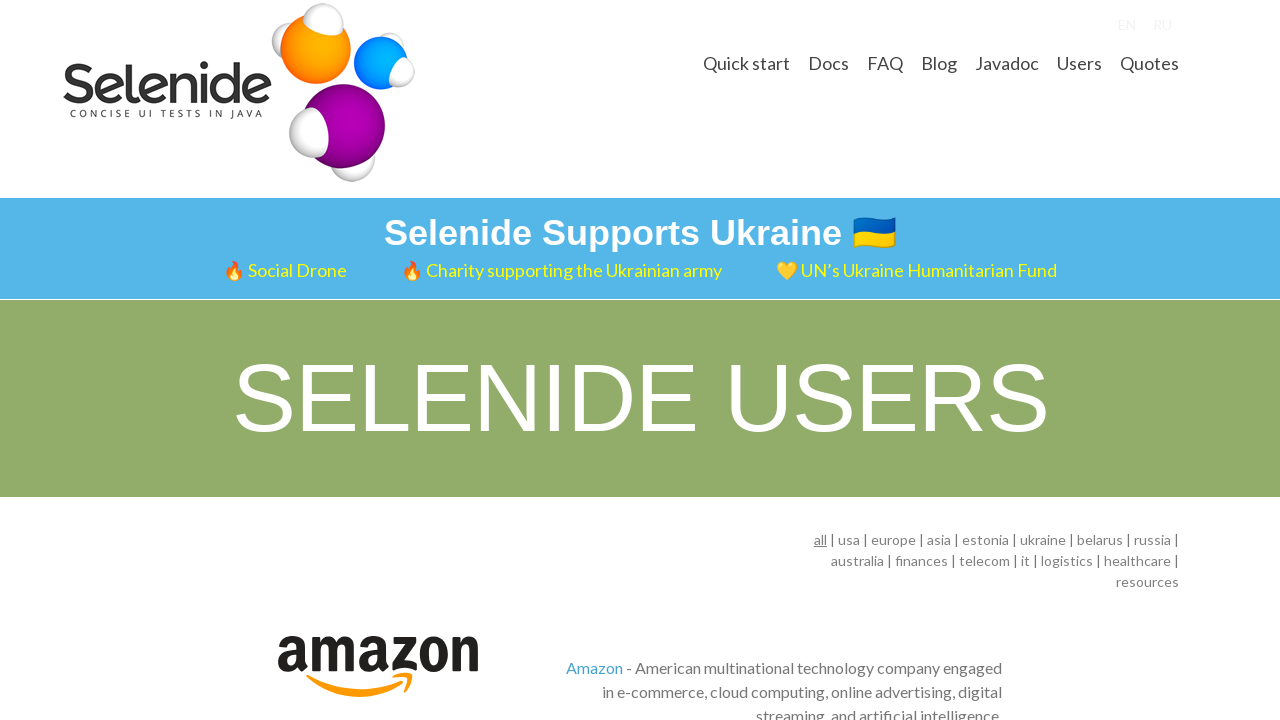